Tests simple date input by filling a date field with a specific date value

Starting URL: https://www.lambdatest.com/selenium-playground/bootstrap-date-picker-demo

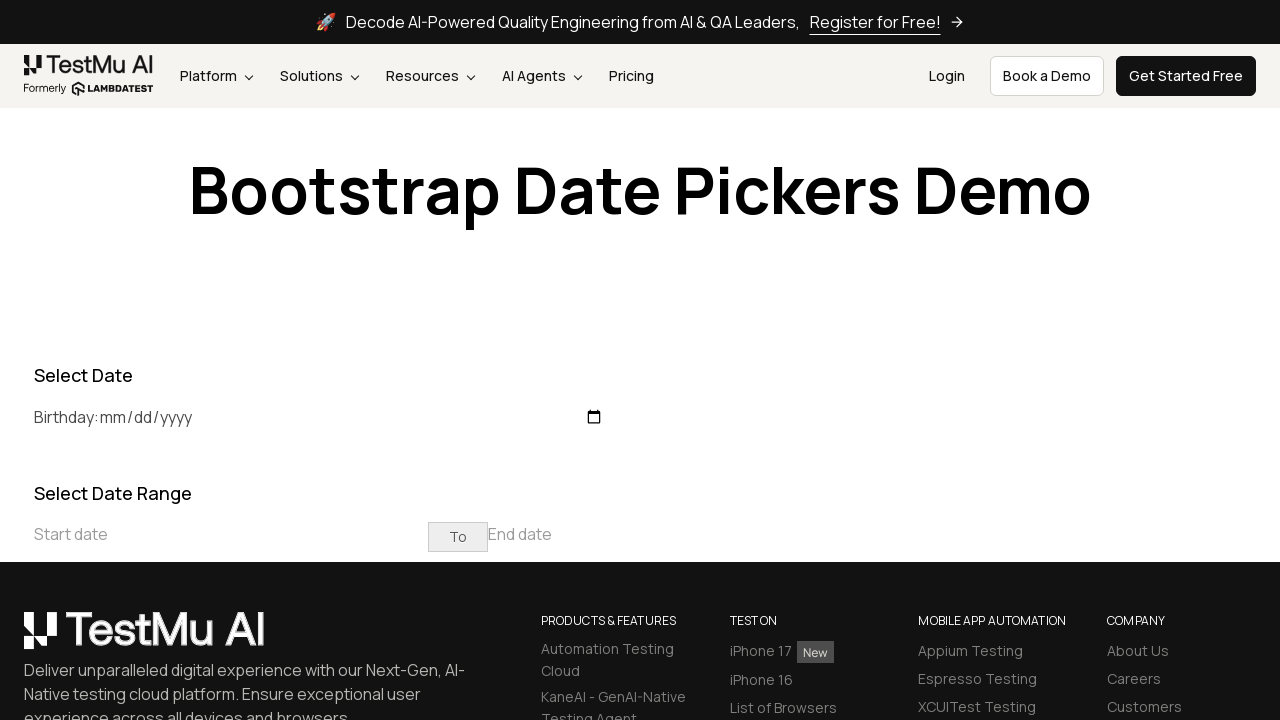

Filled birthday date field with '1988-03-13' on #birthday
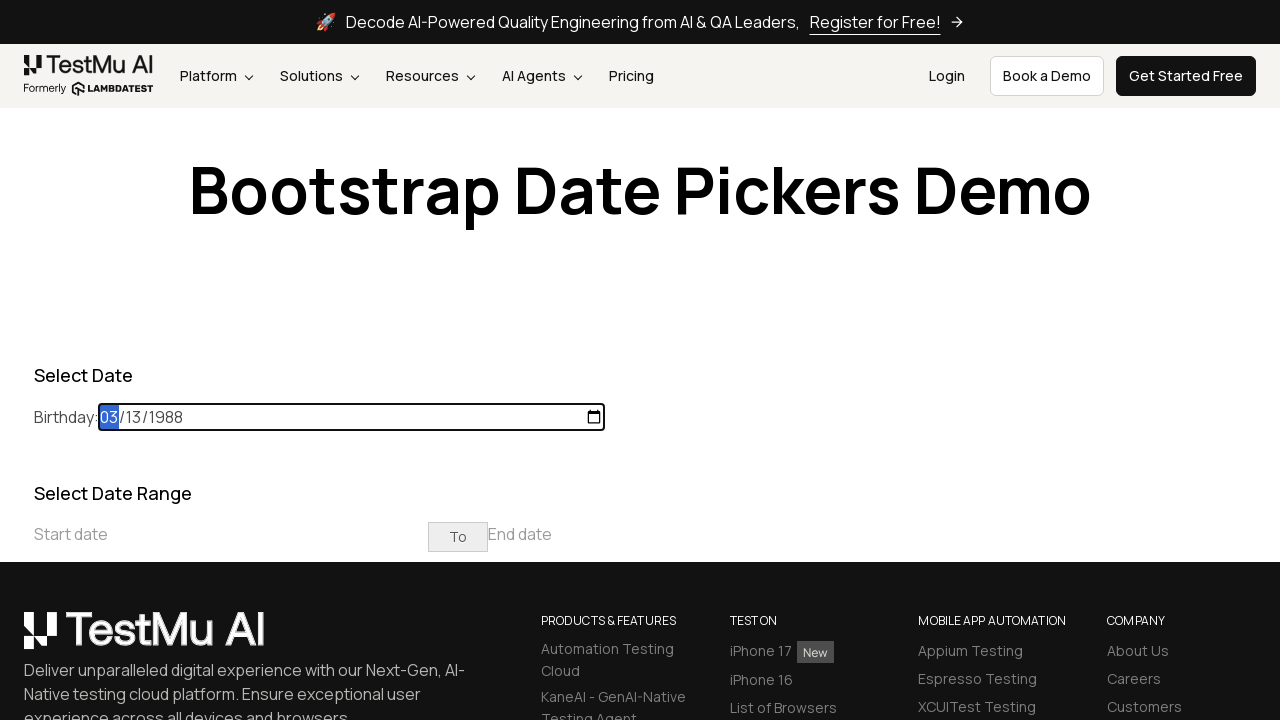

Waited 3 seconds for date to be applied
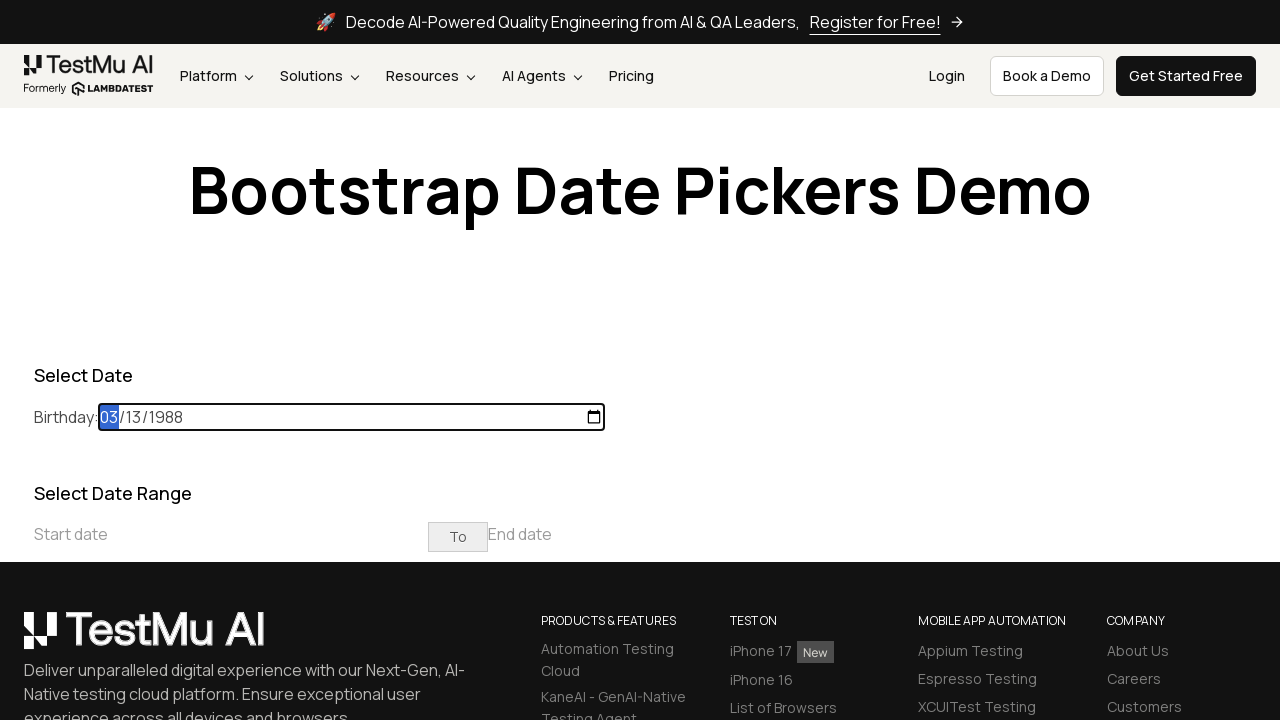

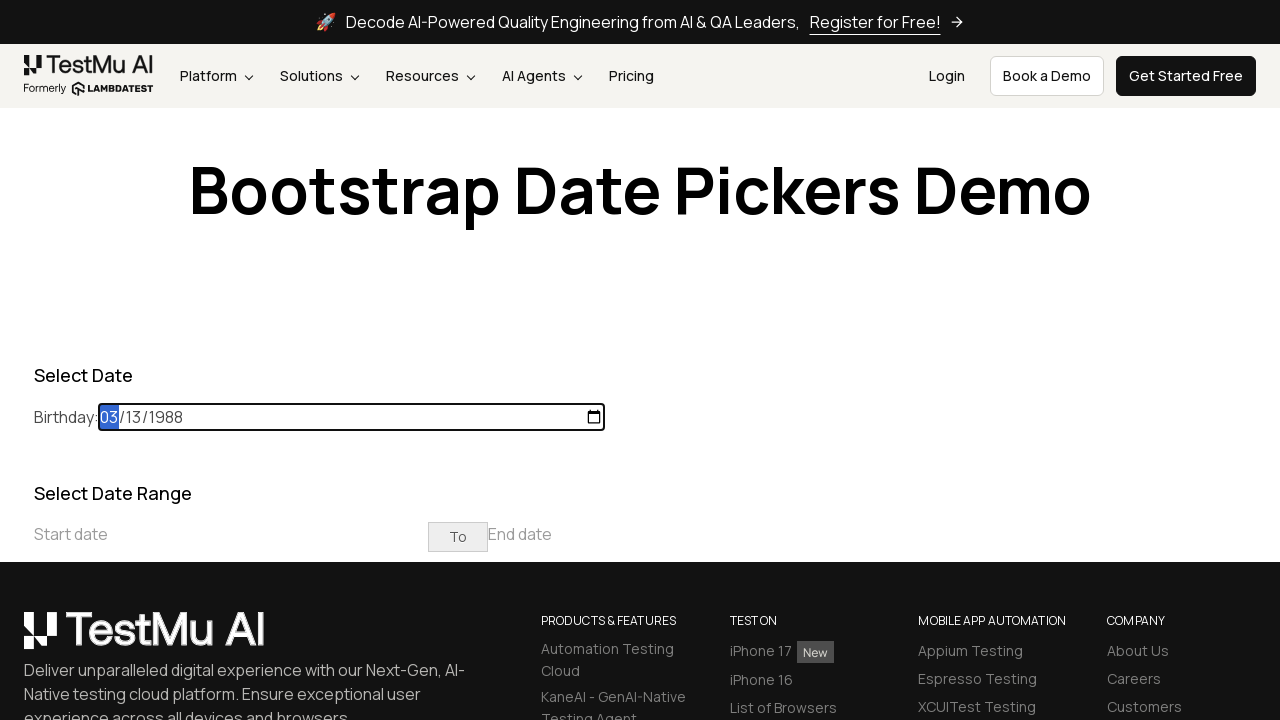